Tests table sorting functionality by clicking on a column header and verifying that the data is sorted correctly

Starting URL: https://rahulshettyacademy.com/seleniumPractise/#/offers

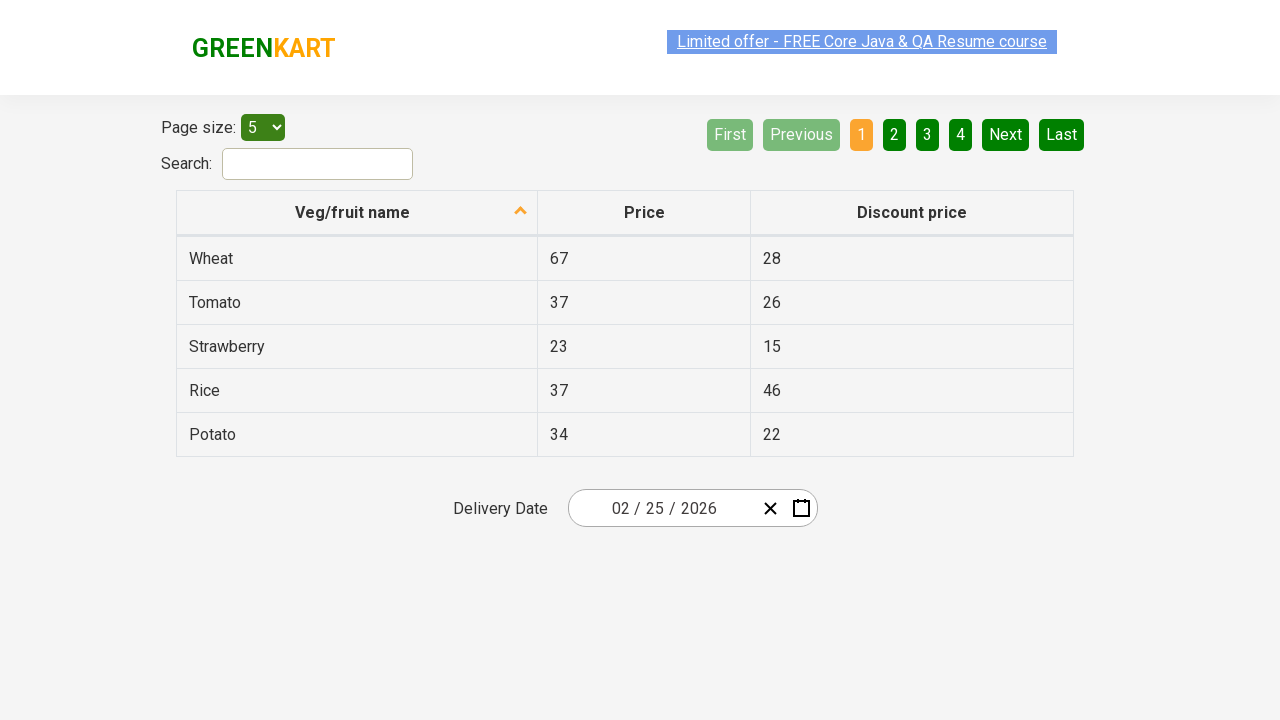

Clicked first column header to sort table at (357, 213) on xpath=//tr/th[1]
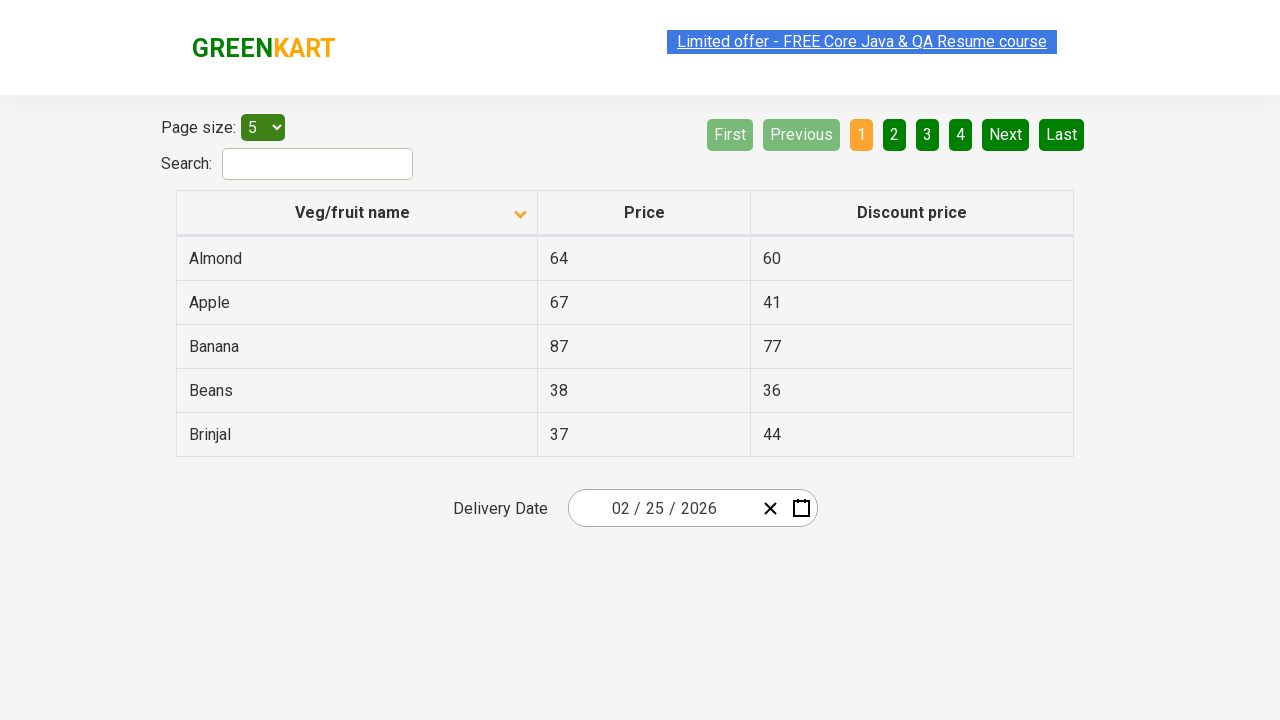

Waited 500ms for table to be sorted
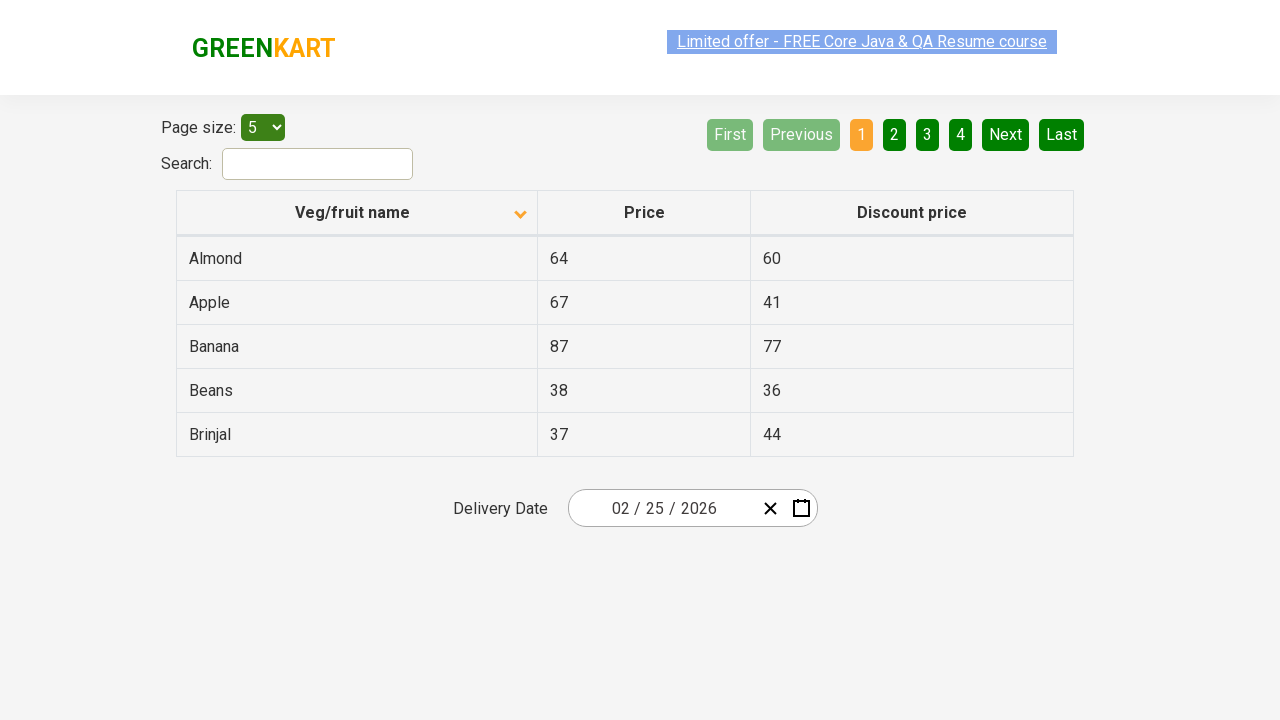

Retrieved all elements from first column
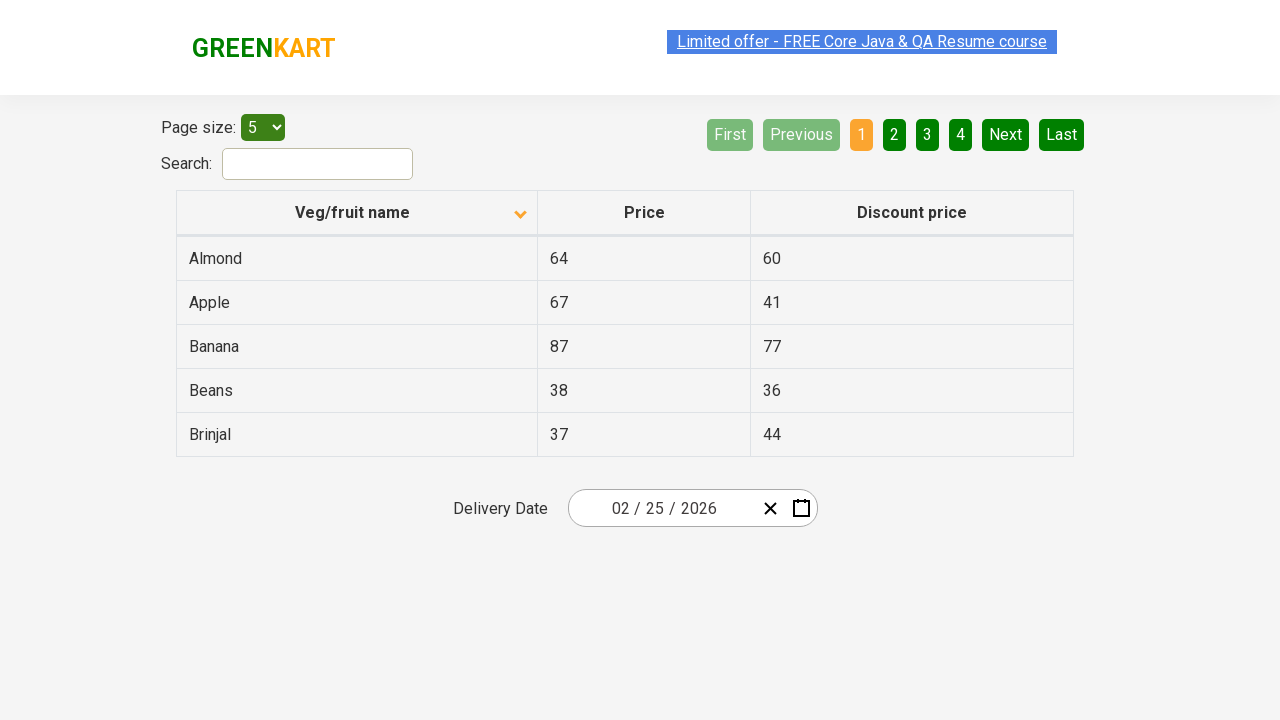

Extracted text content from 5 column elements
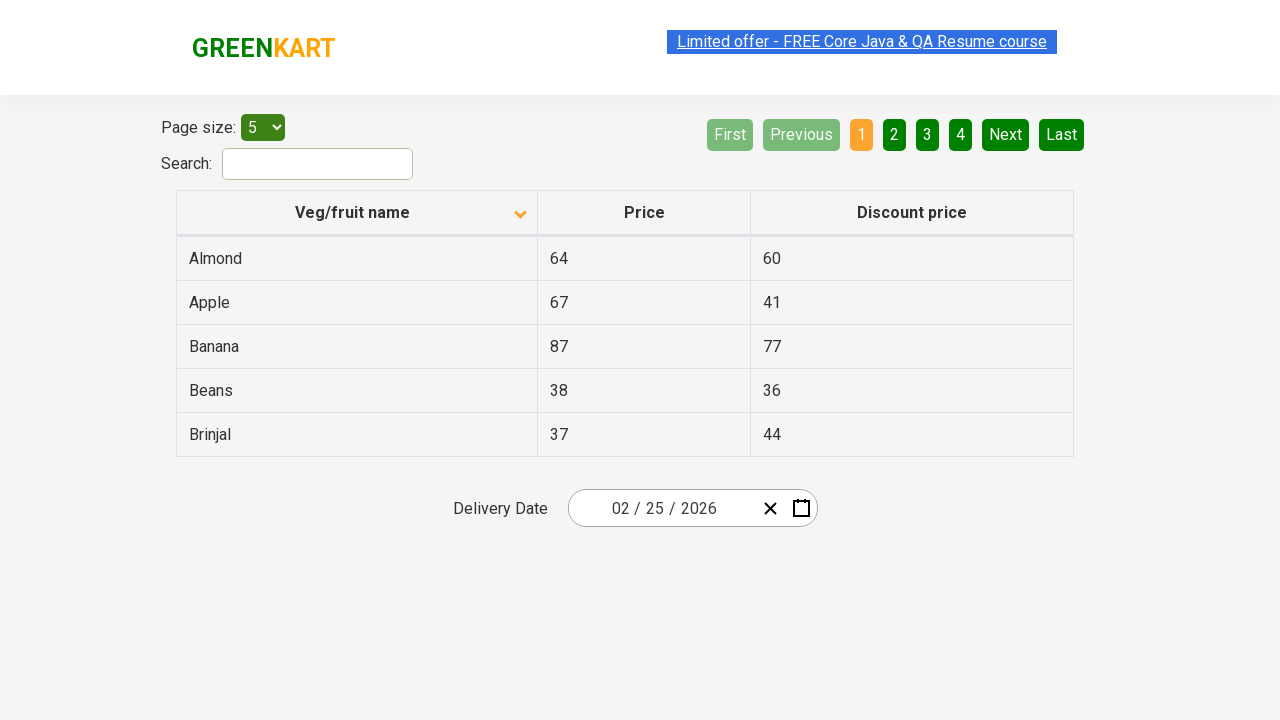

Created sorted version of column data
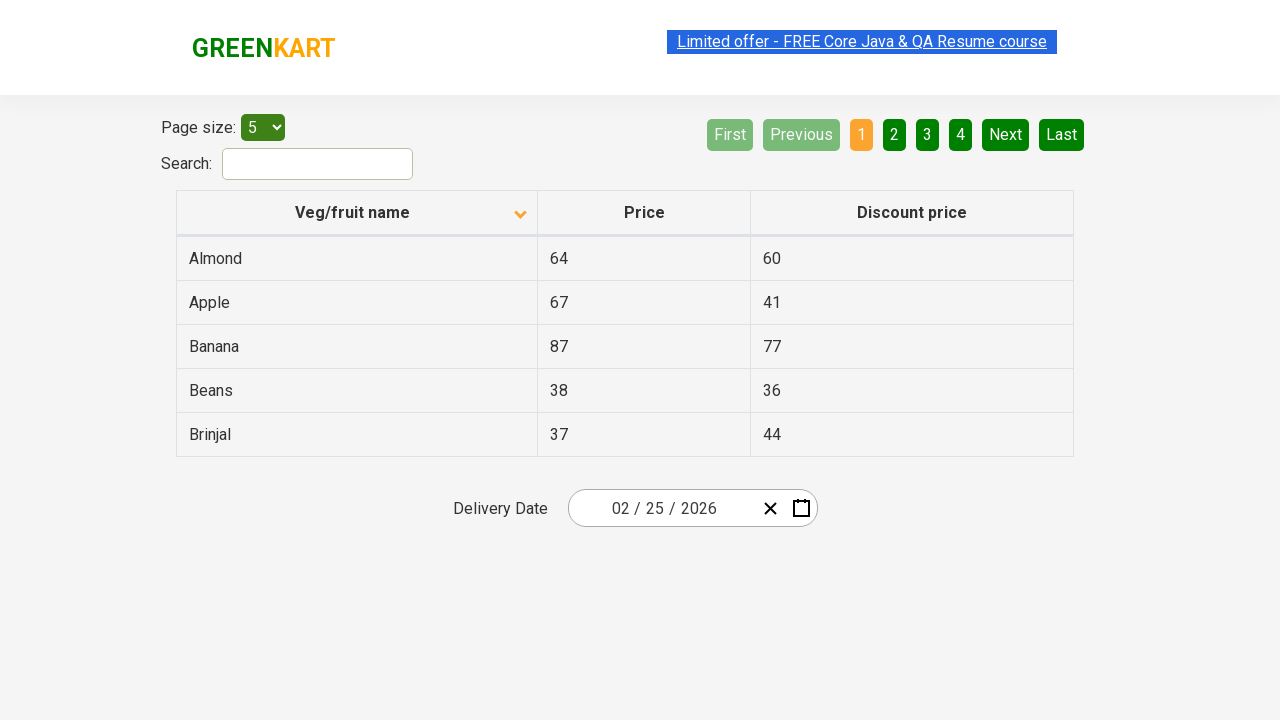

Verified that table is sorted correctly - assertion passed
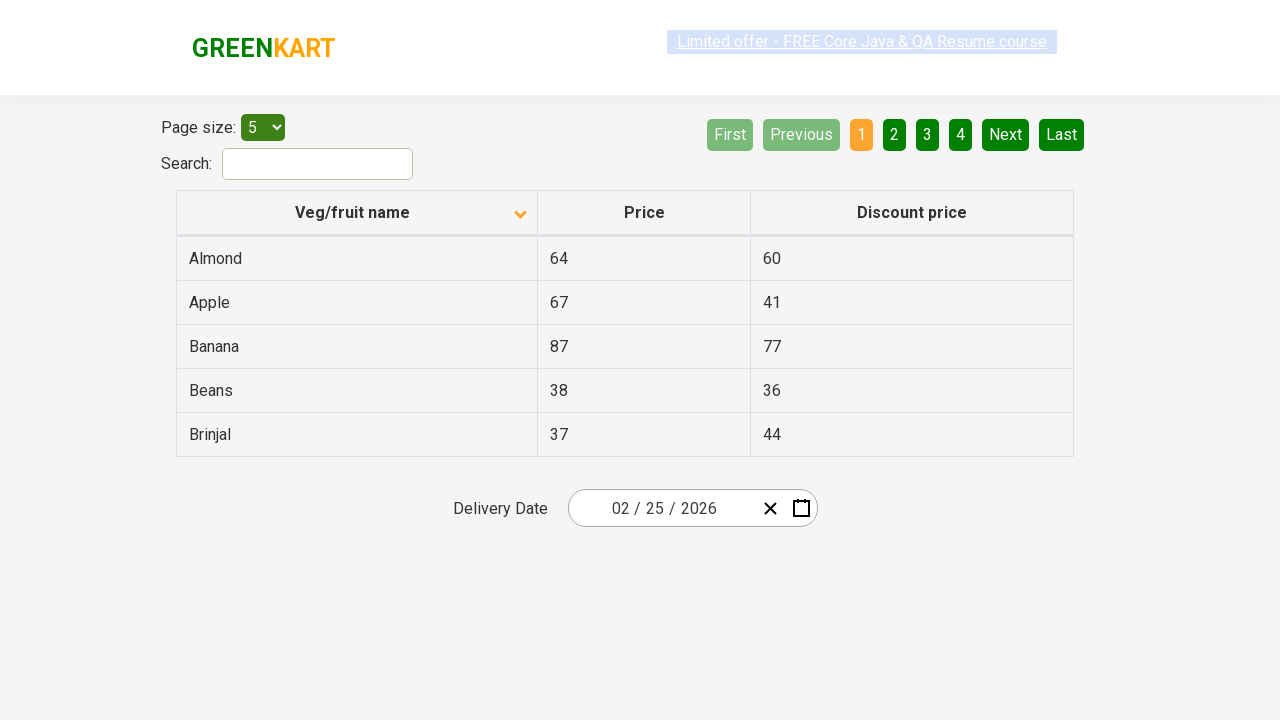

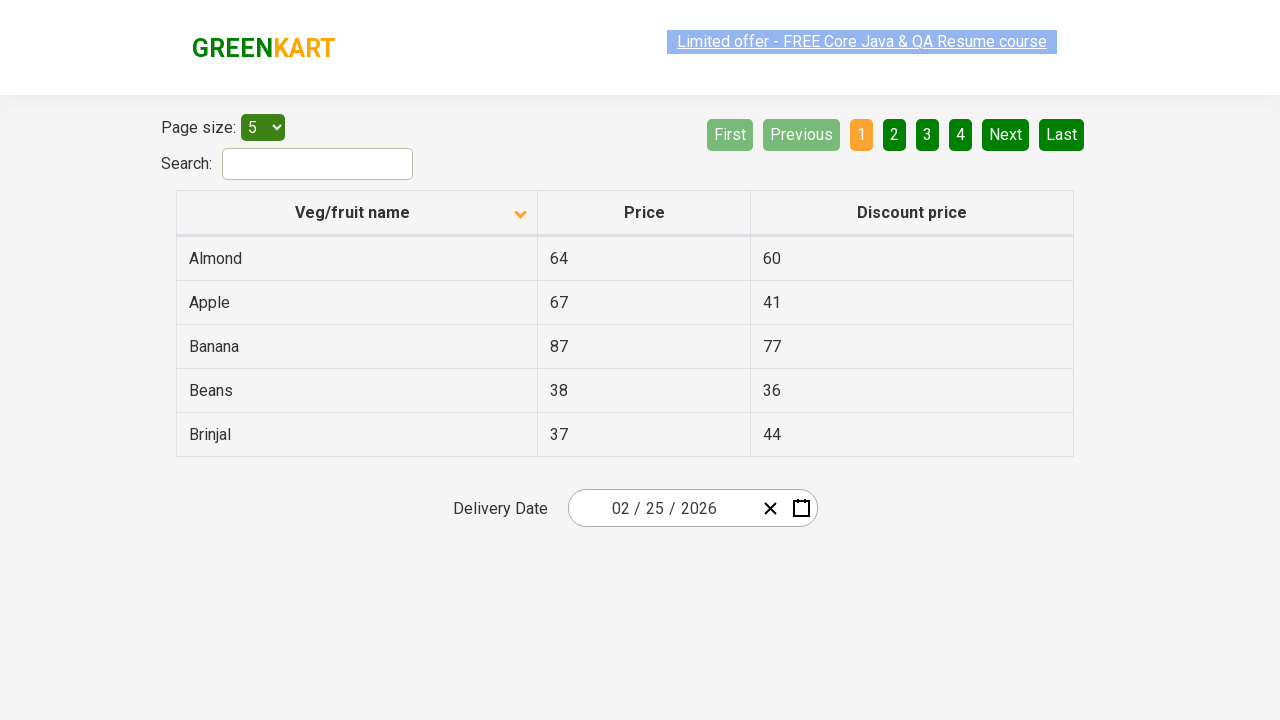